Navigates to FlightAware website and then to a file upload/download test page to verify pages load correctly.

Starting URL: https://flightaware.com/

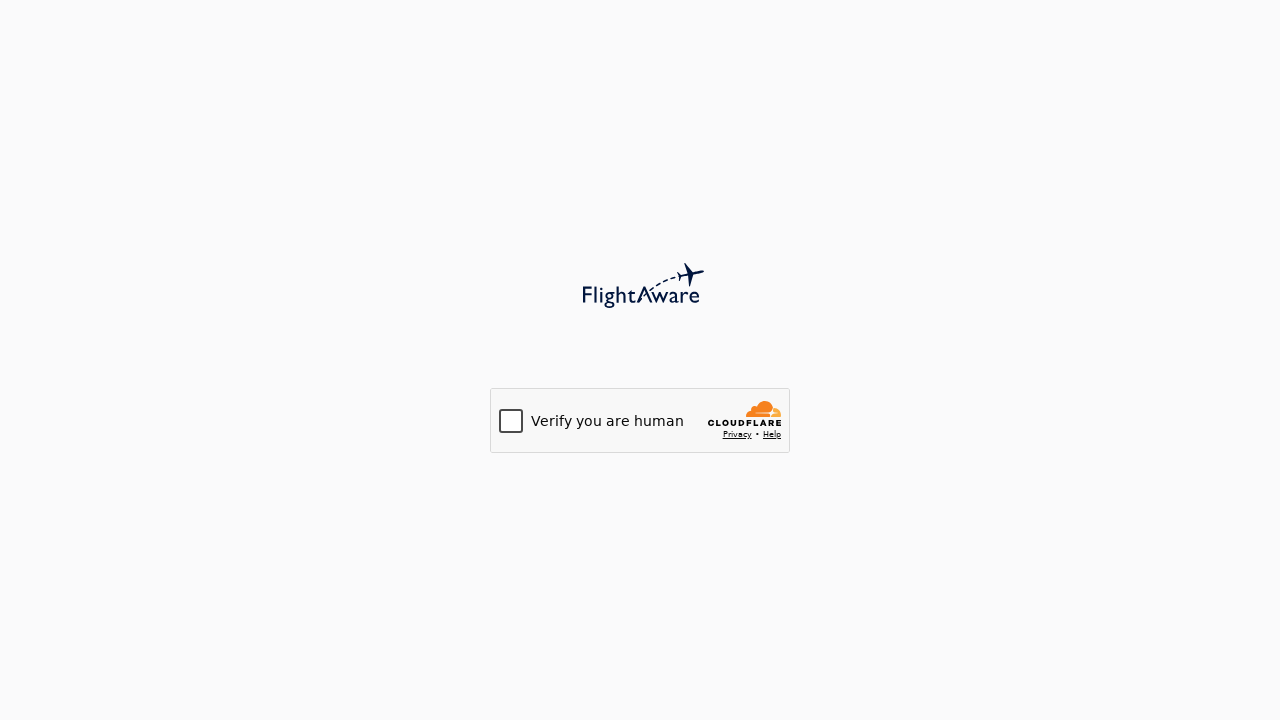

FlightAware page loaded successfully
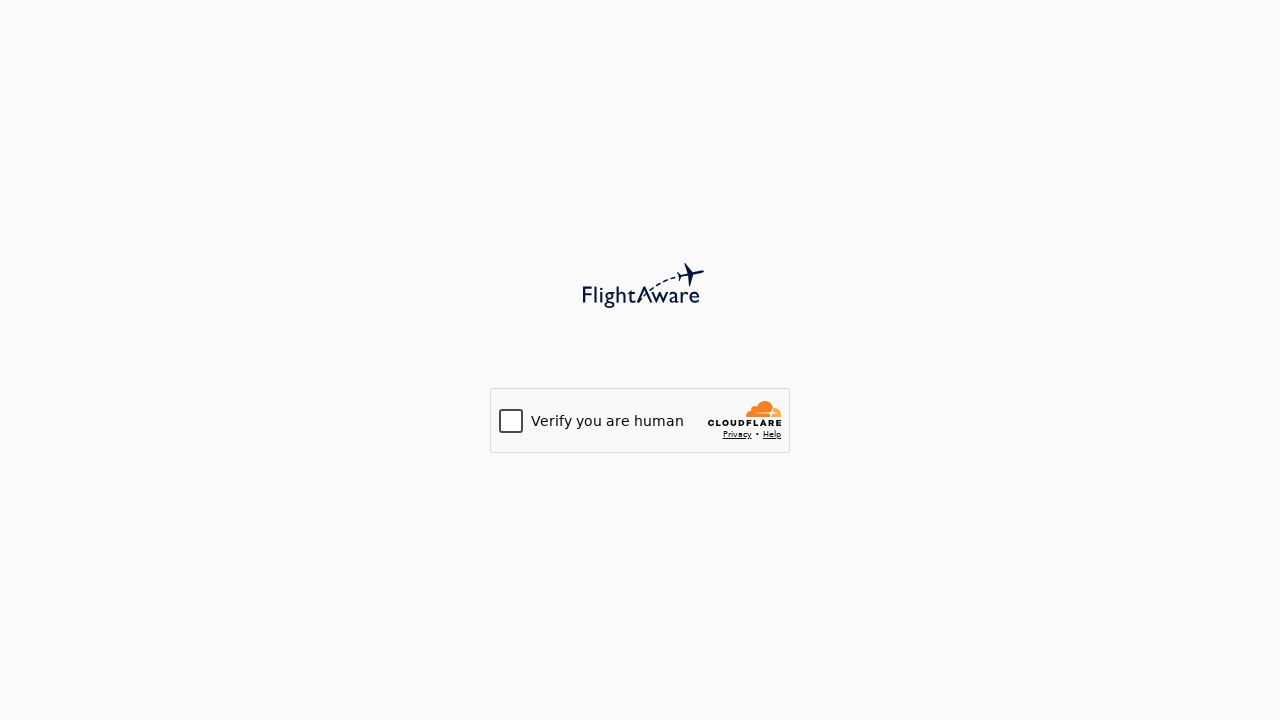

Navigated to file upload/download test page
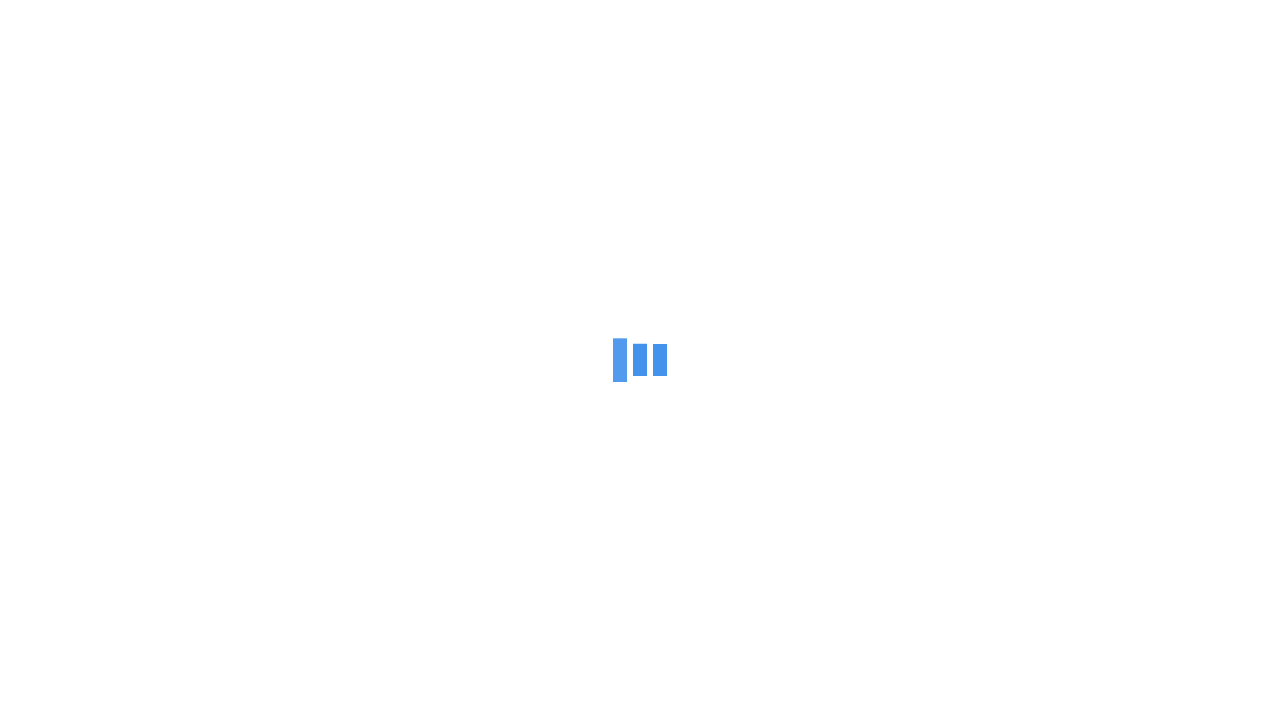

Upload/download test page loaded successfully
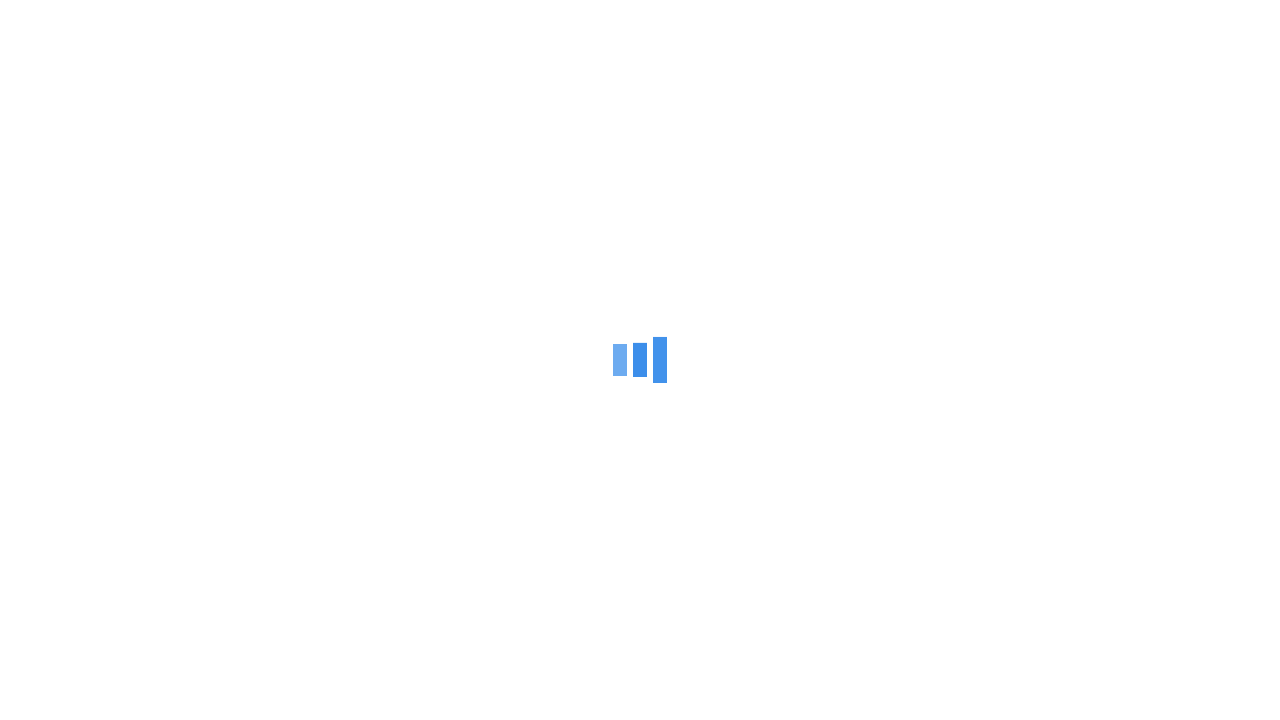

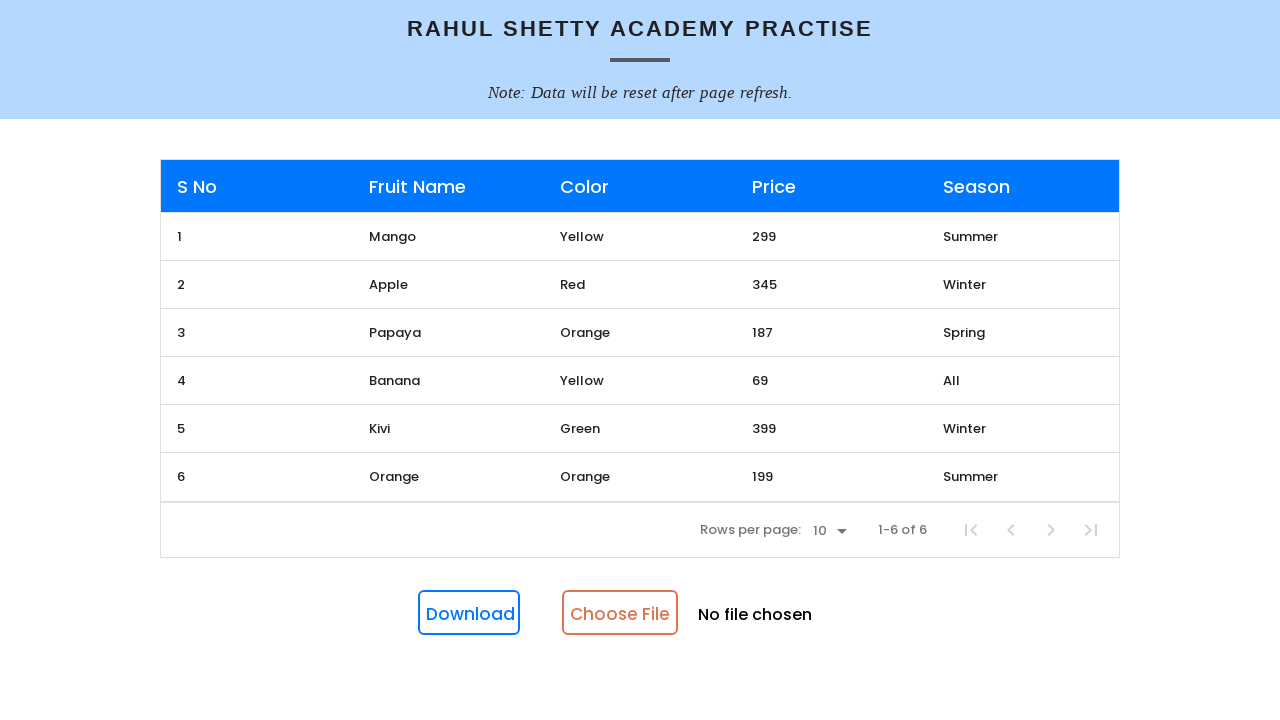